Tests handling multiple tabs within the same browser context by opening two pages and navigating to different URLs.

Starting URL: https://demo.automationtesting.in/Register.html

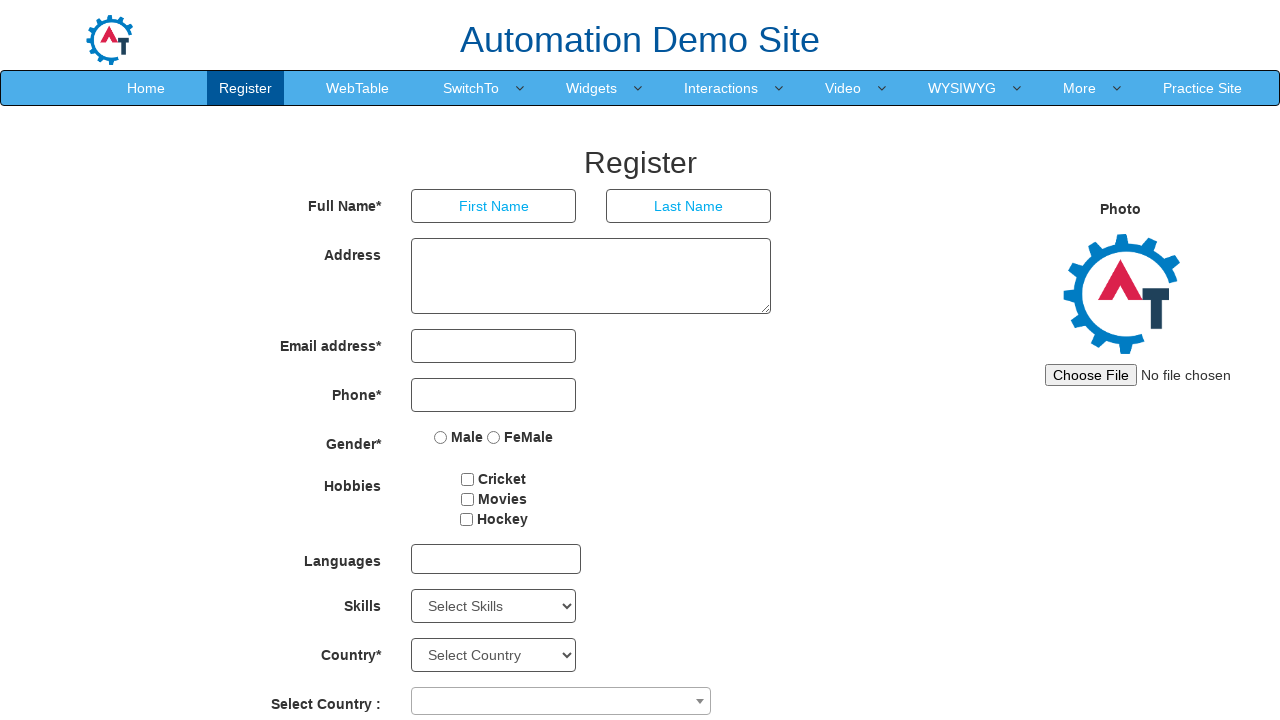

Created a second page (tab) in the same browser context
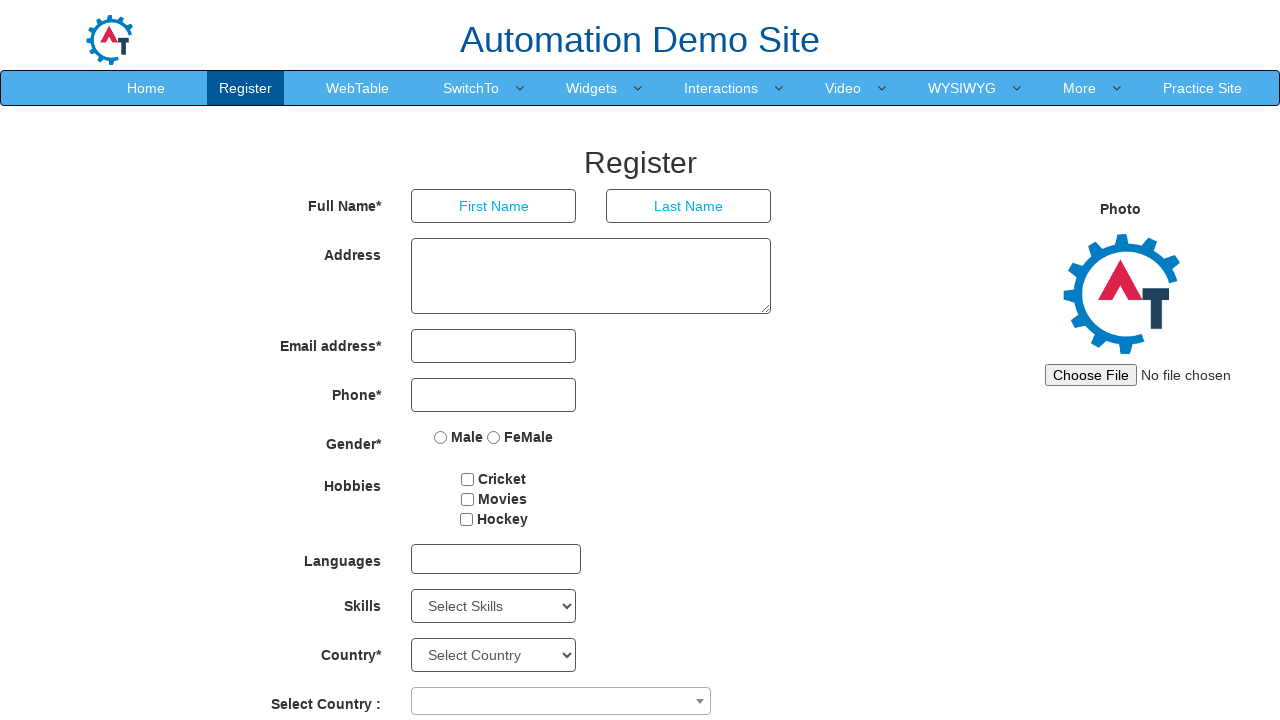

Navigated second page to https://dev.automationtesting.in/
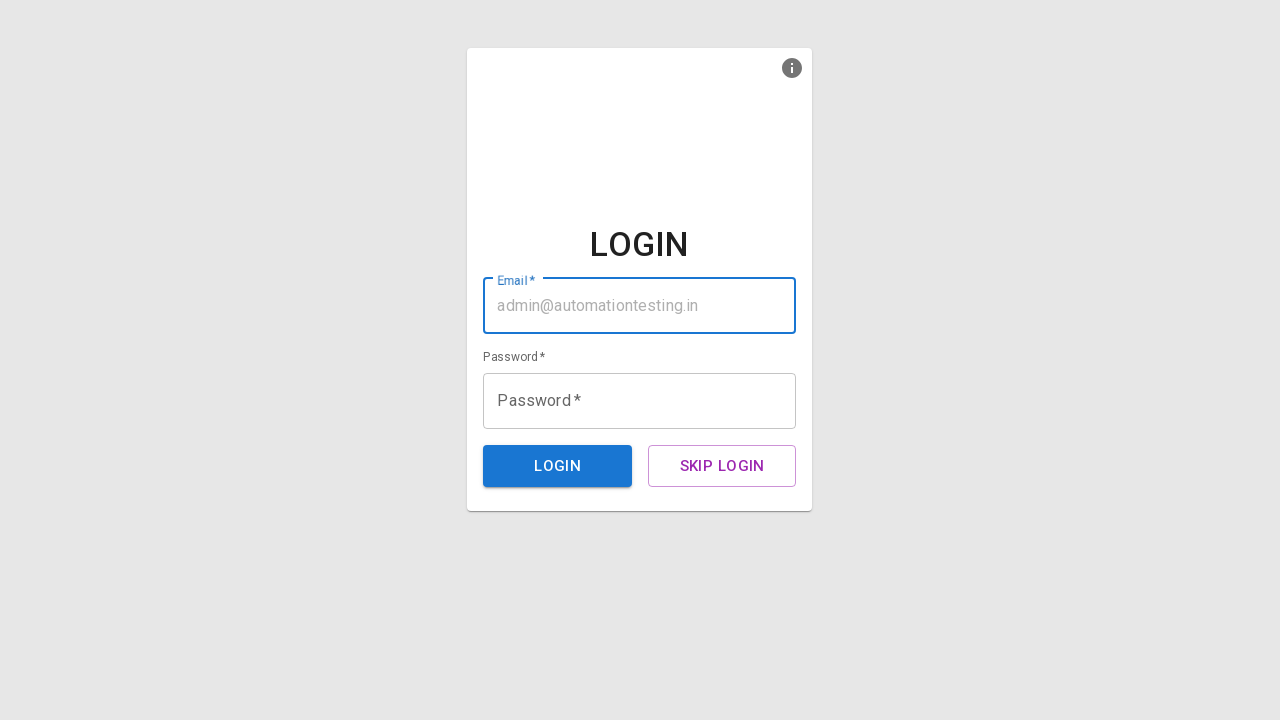

First page loaded (domcontentloaded state)
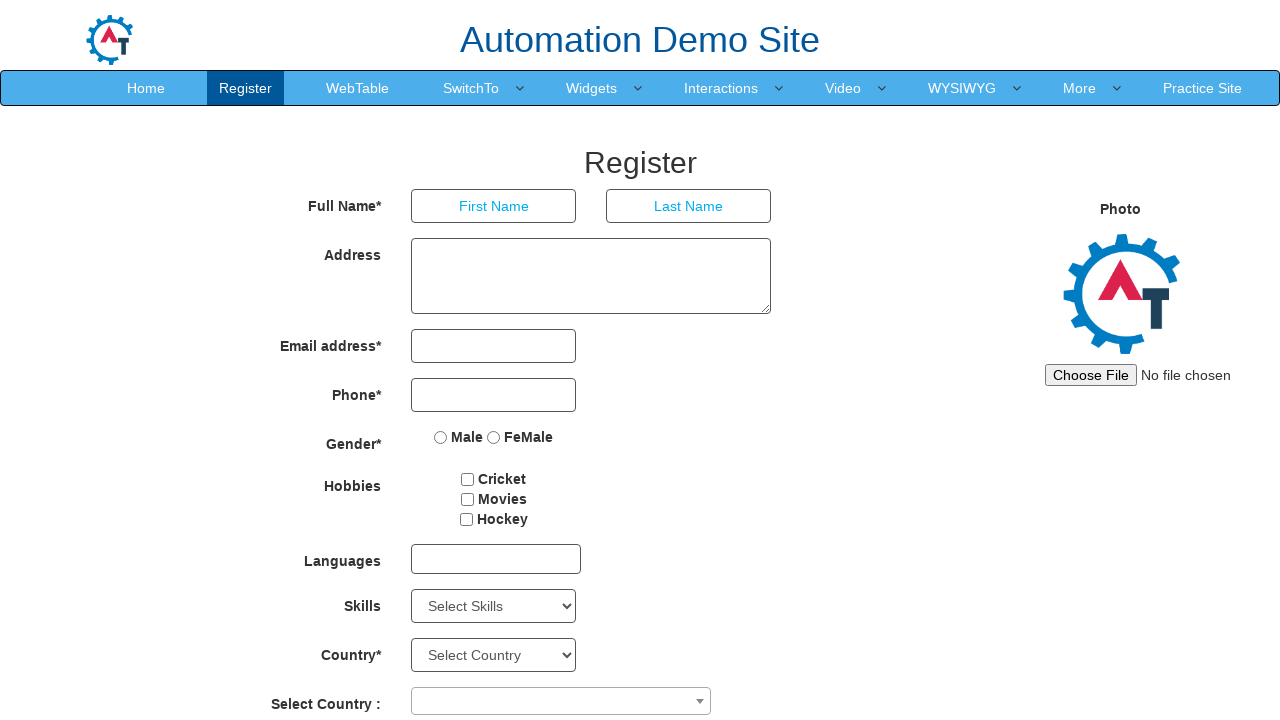

Second page loaded (domcontentloaded state)
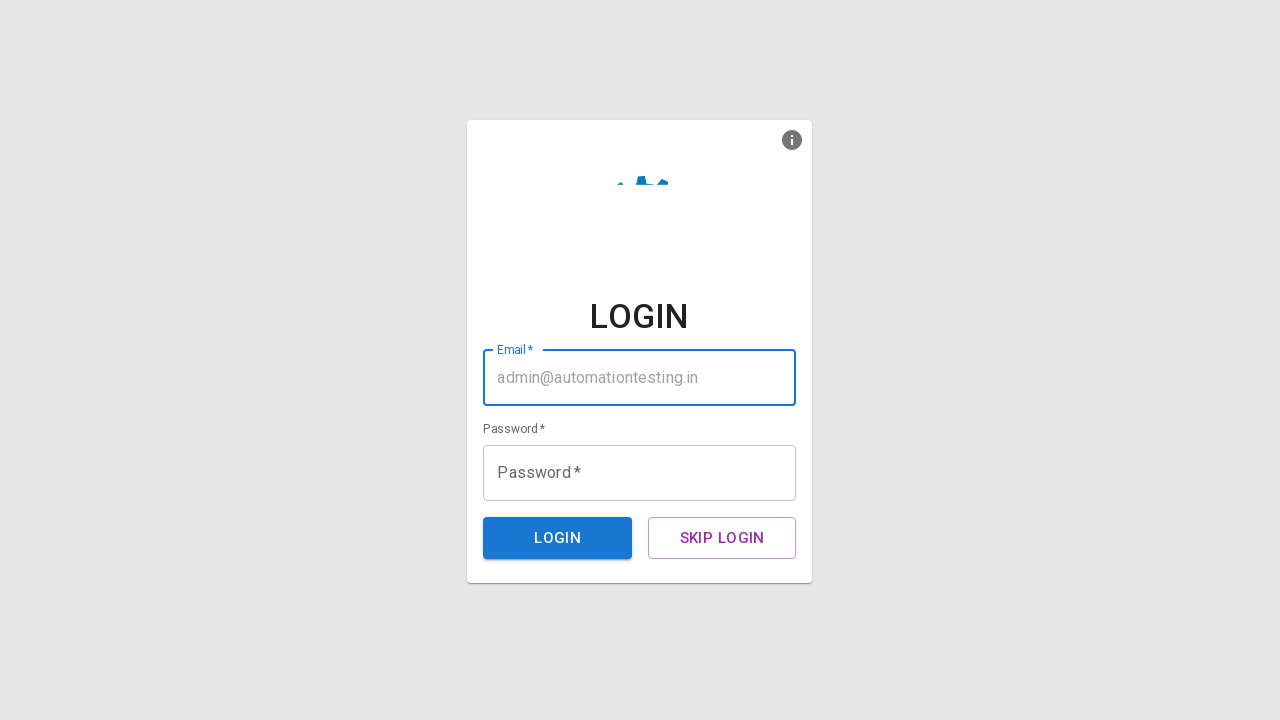

Retrieved first page title: Register
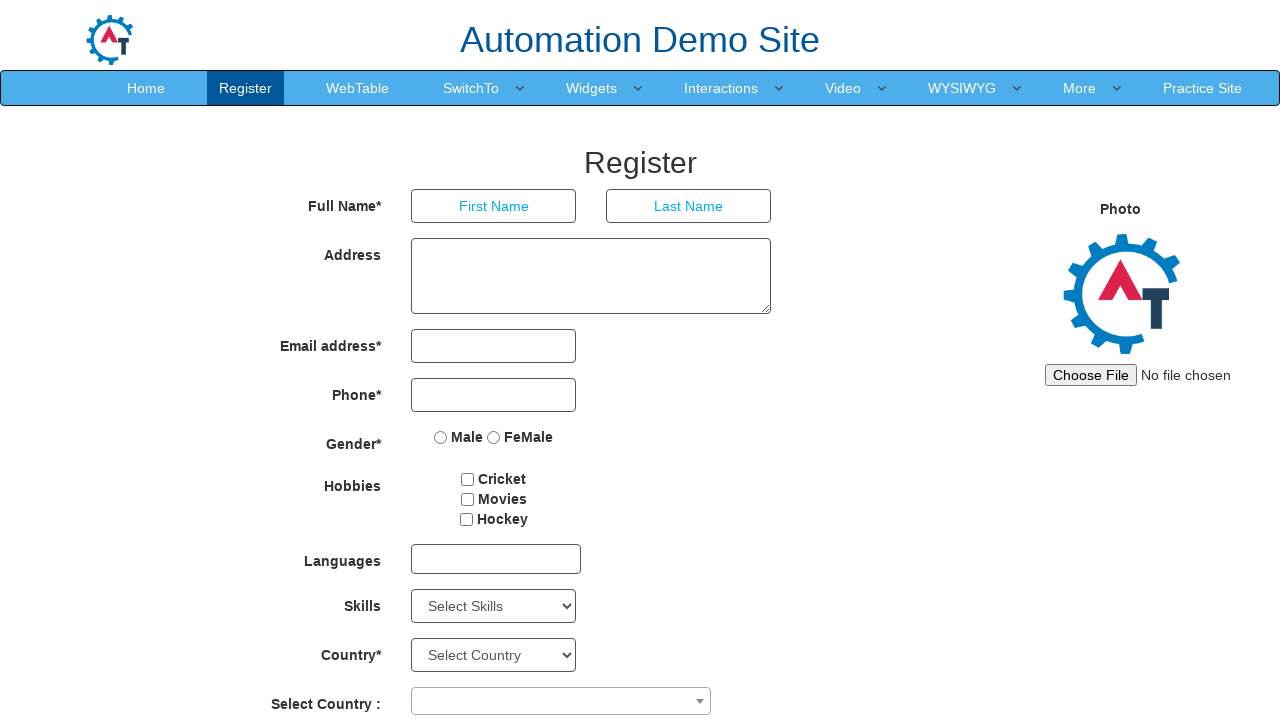

Closed the second page (tab)
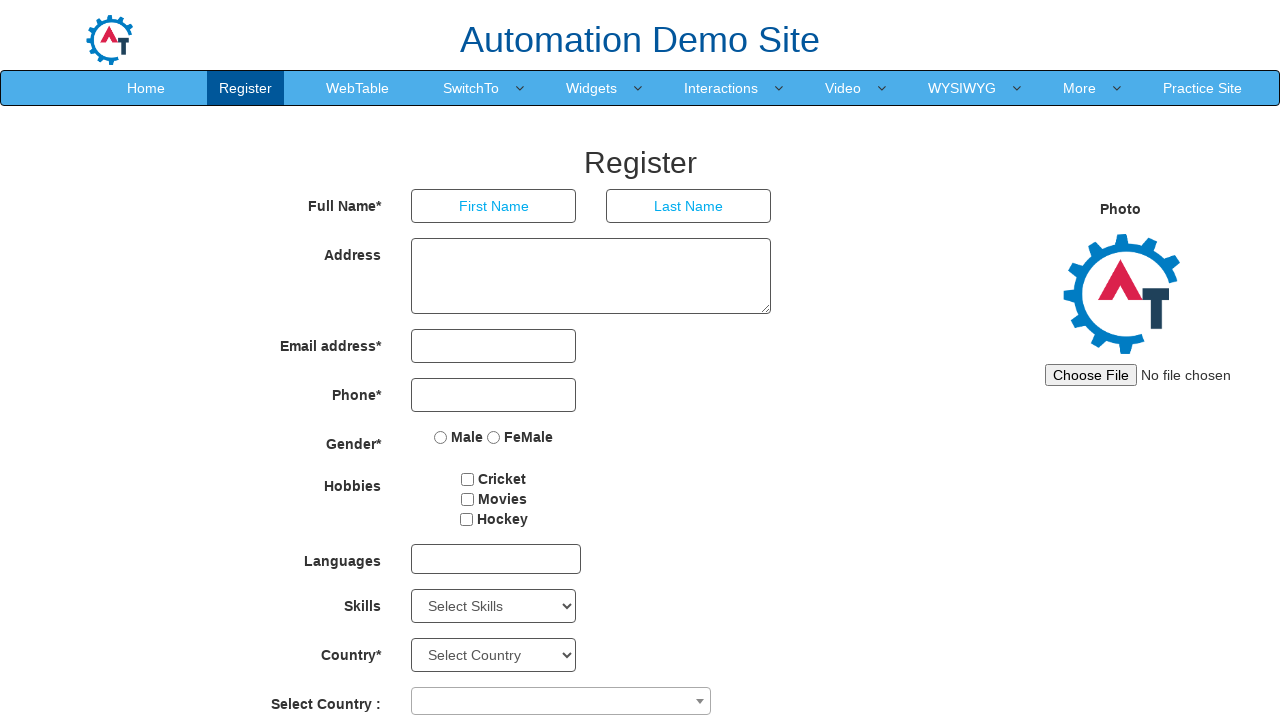

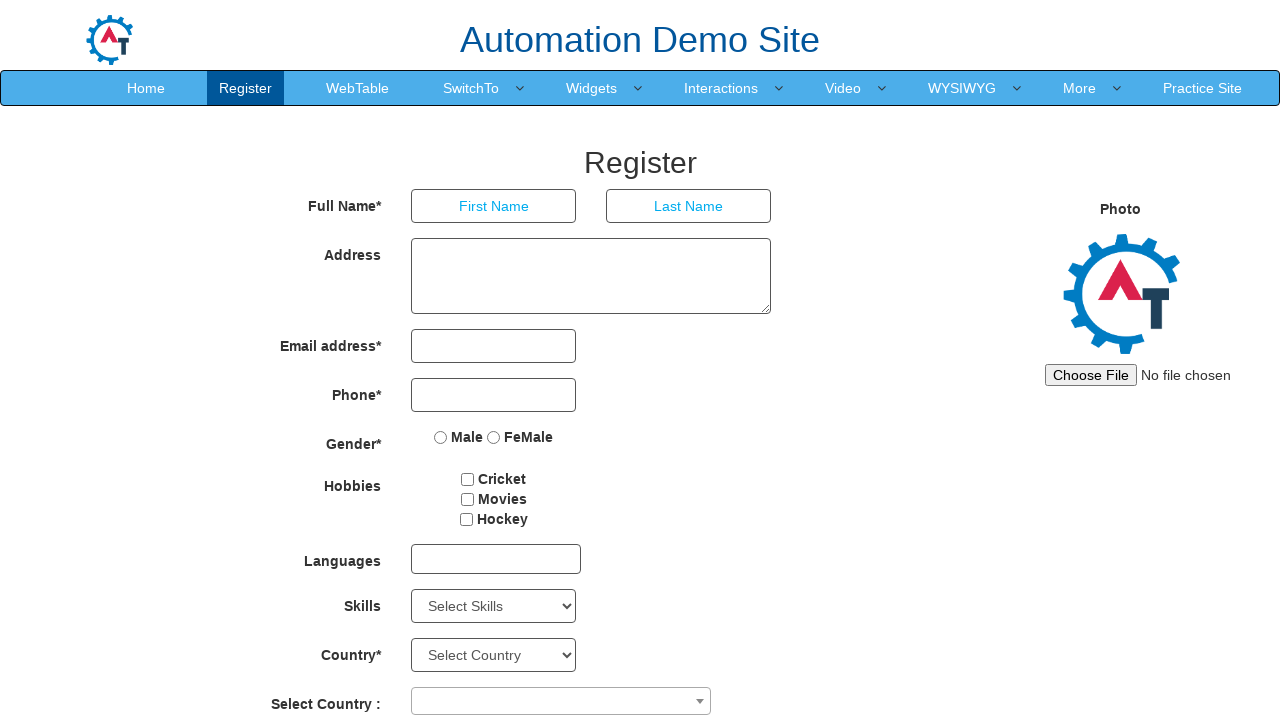